Tests window switching by opening a new window, switching to it, verifying the title, then tests tab switching, and finally tests alert and confirm dialogs with text input

Starting URL: https://rahulshettyacademy.com/AutomationPractice/

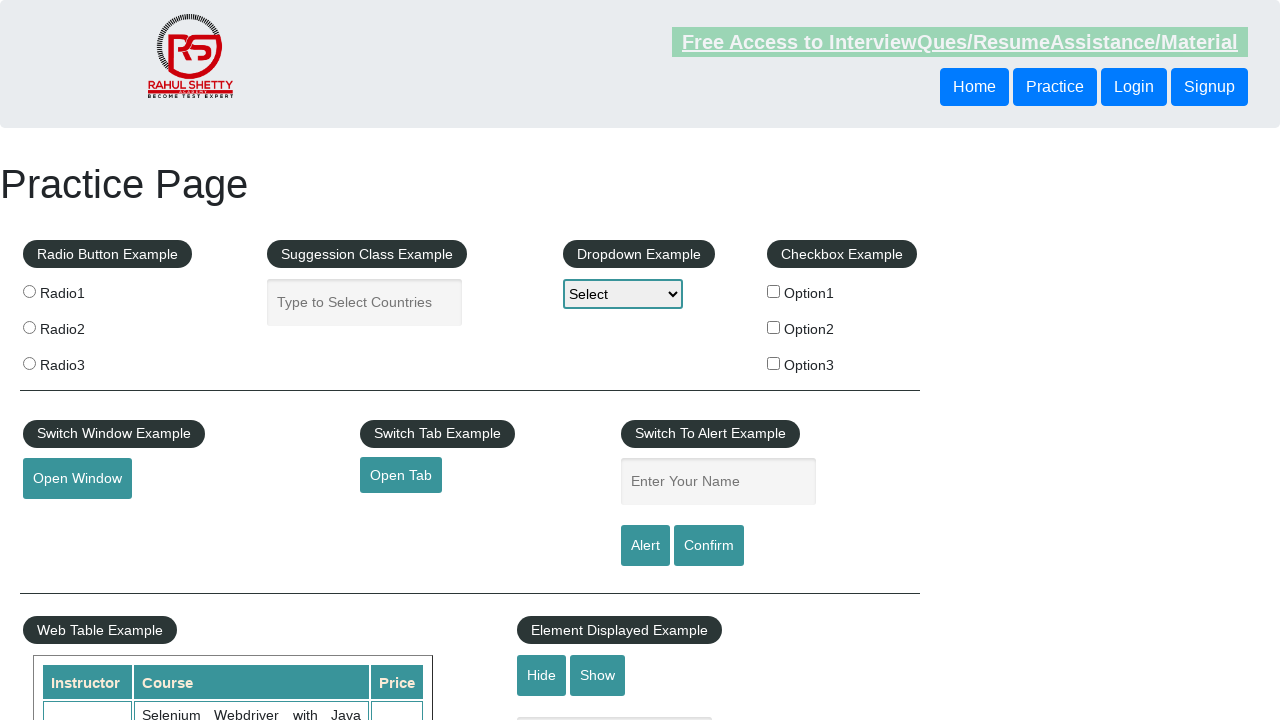

Clicked open window button to trigger new window at (77, 479) on #openwindow
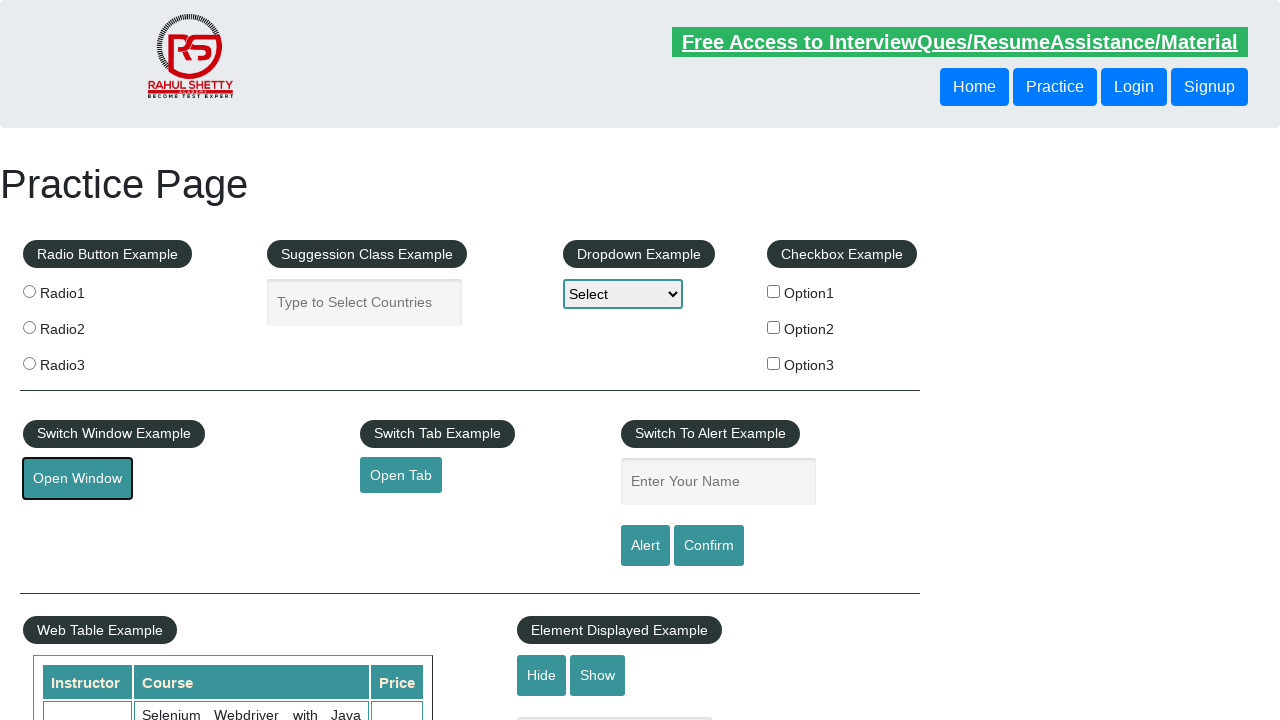

New window opened and loaded
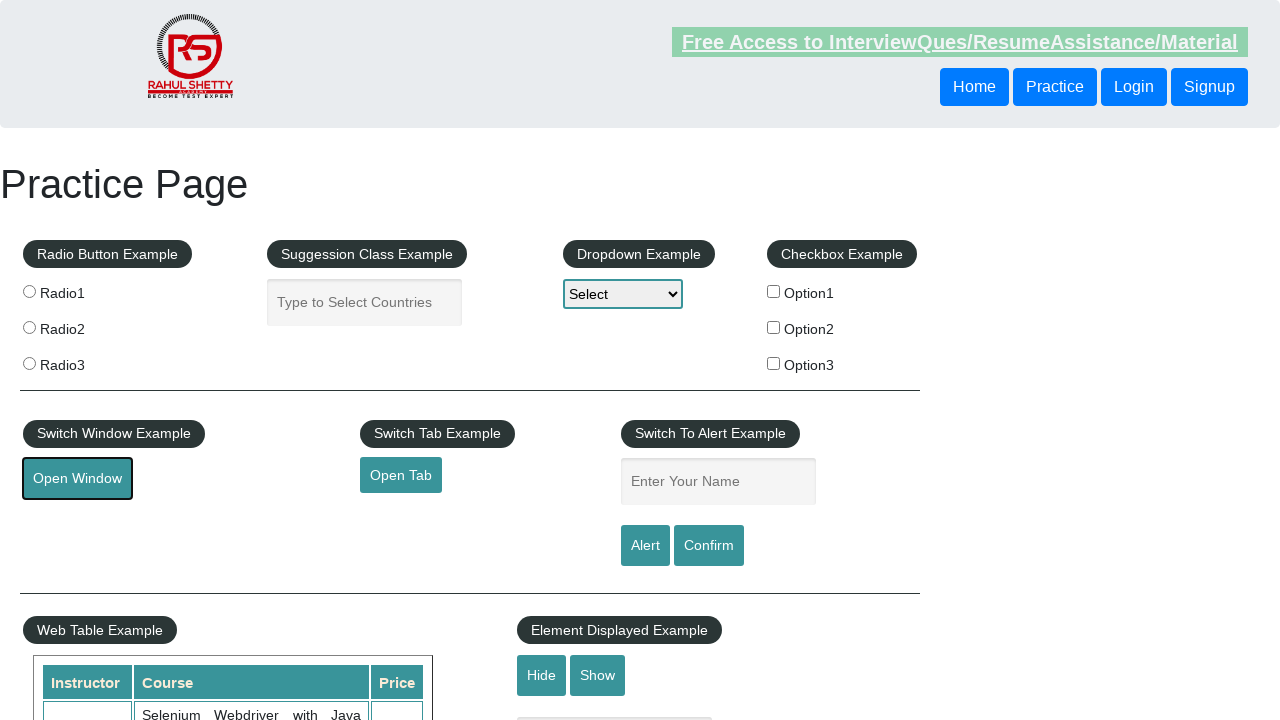

Verified new window title matches expected 'QAClick Academy - A Testing Academy to Learn, Earn and Shine'
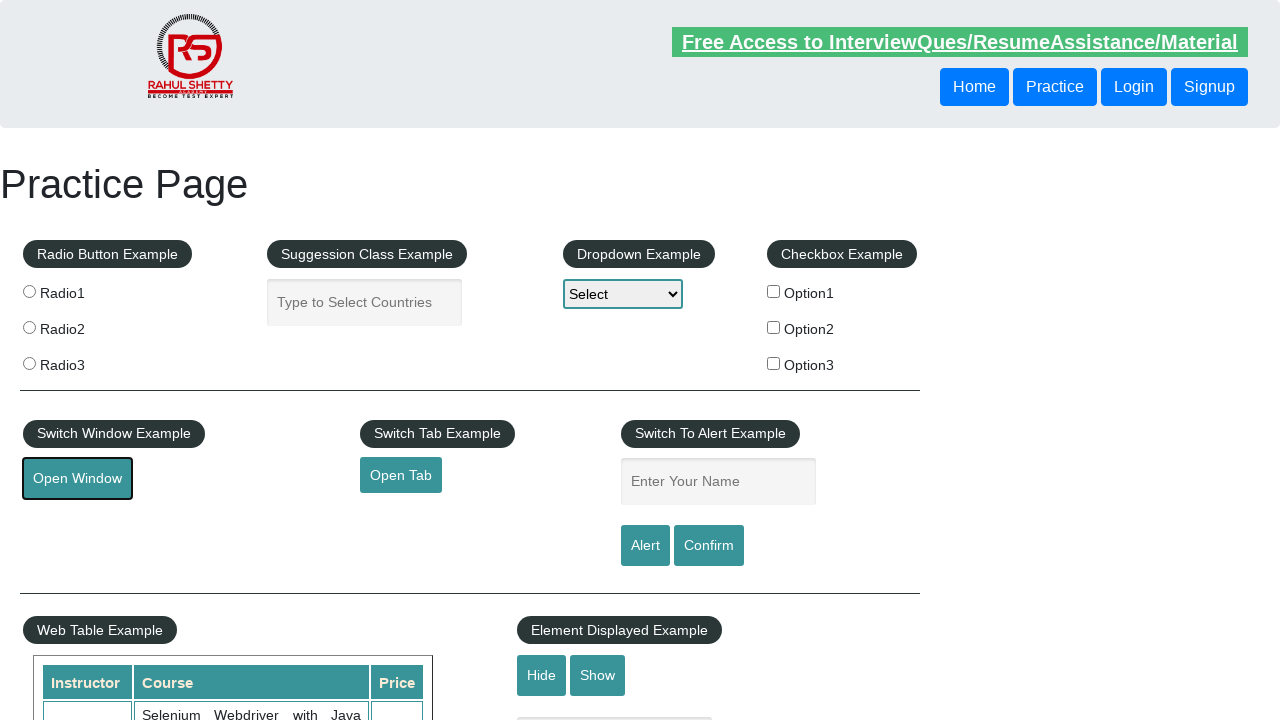

Closed new window
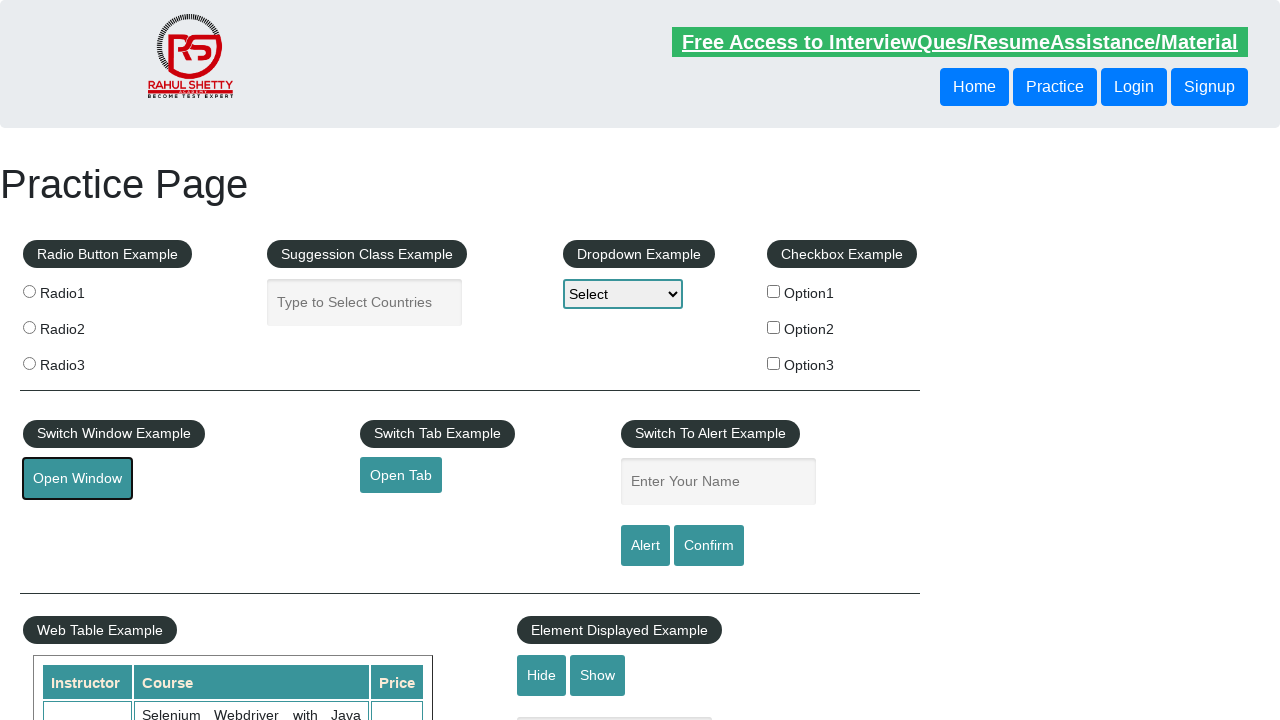

Clicked open tab button to trigger new tab at (401, 475) on #opentab
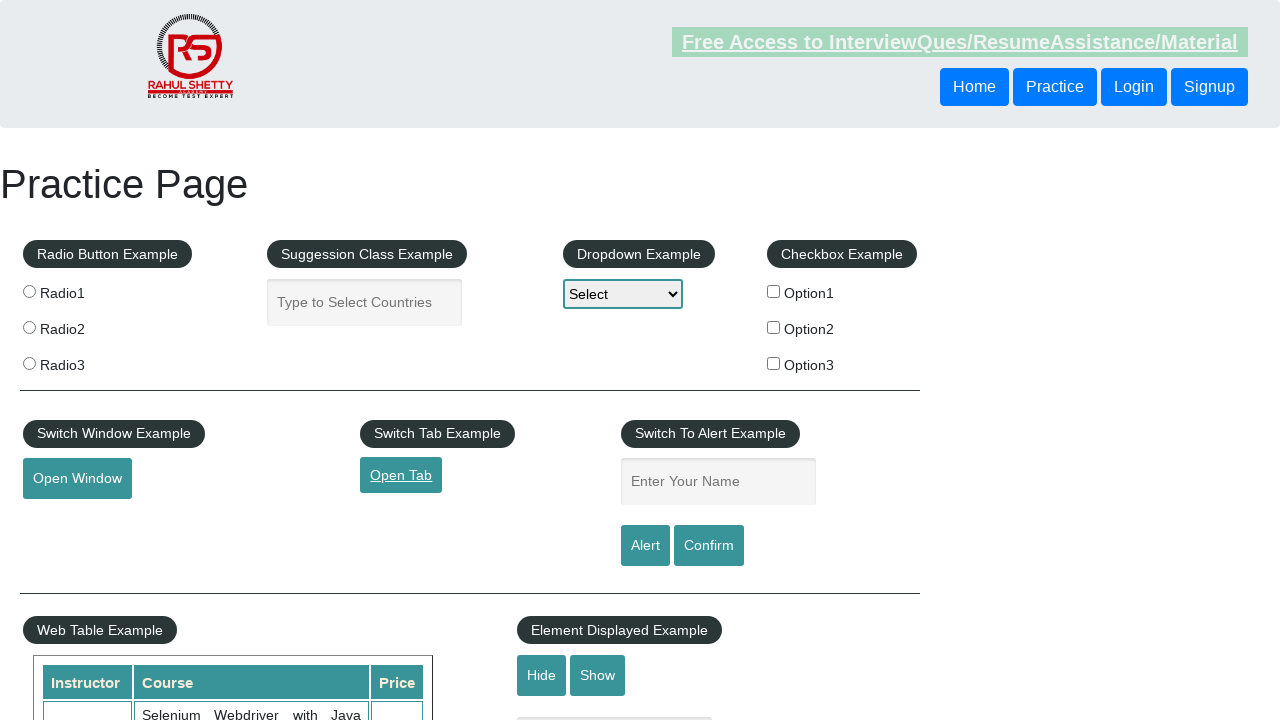

New tab opened and loaded
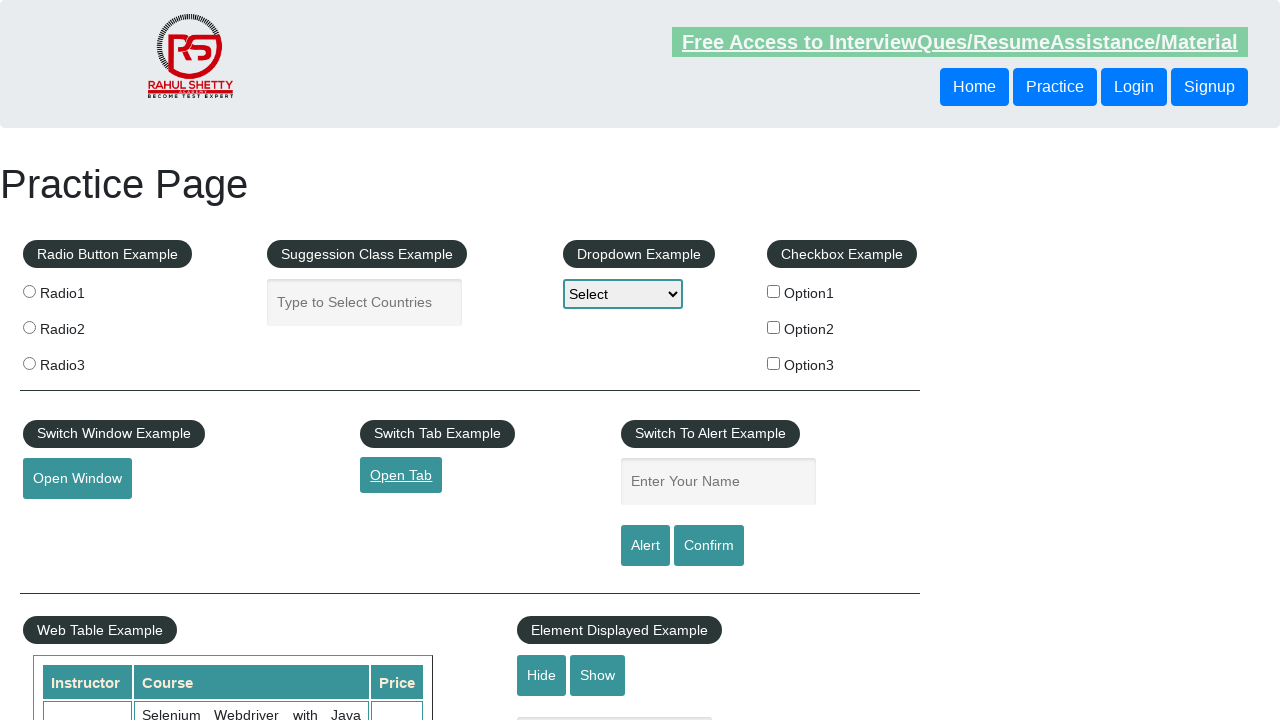

Verified new tab title matches expected 'QAClick Academy - A Testing Academy to Learn, Earn and Shine'
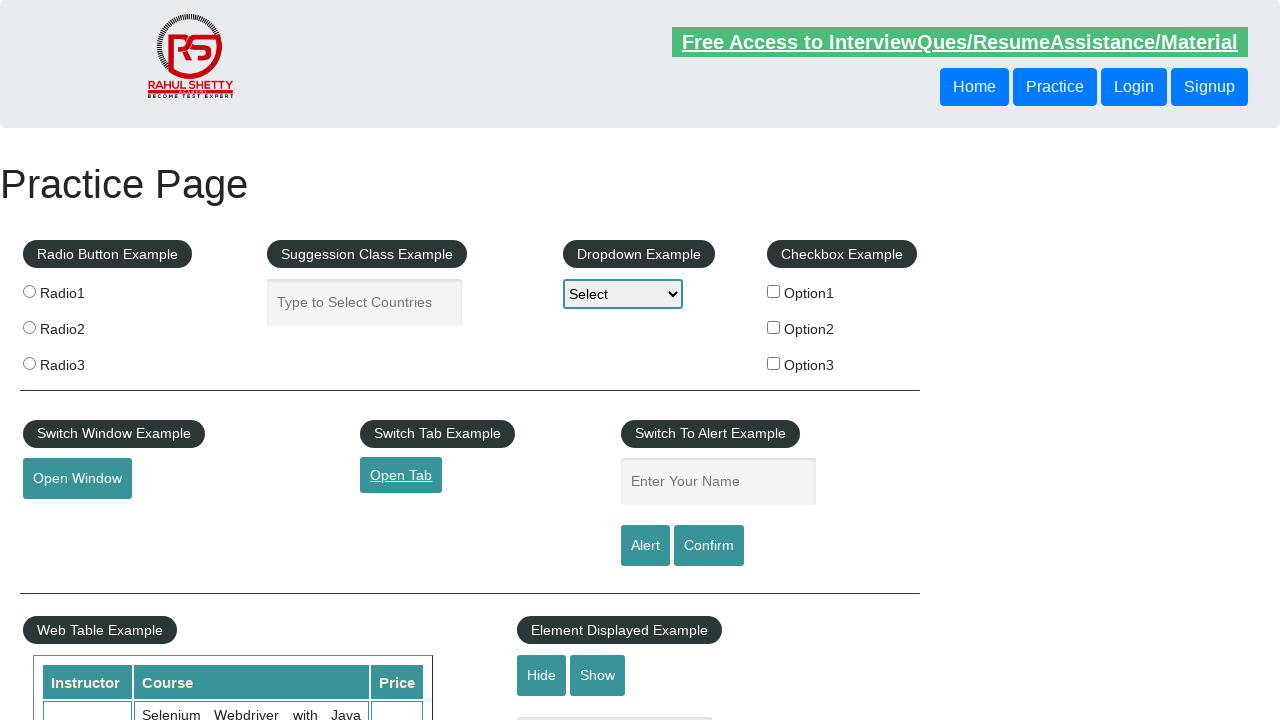

Closed new tab
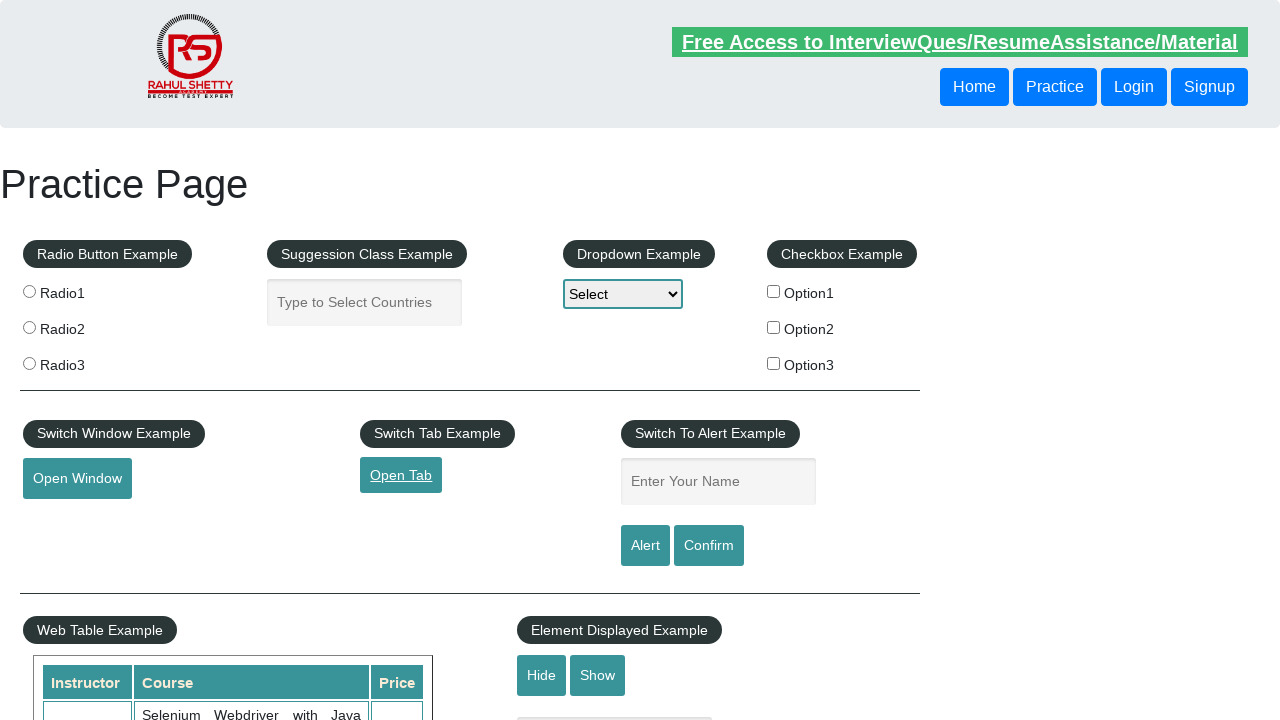

Filled name field with 'TestUser' for alert test on #name
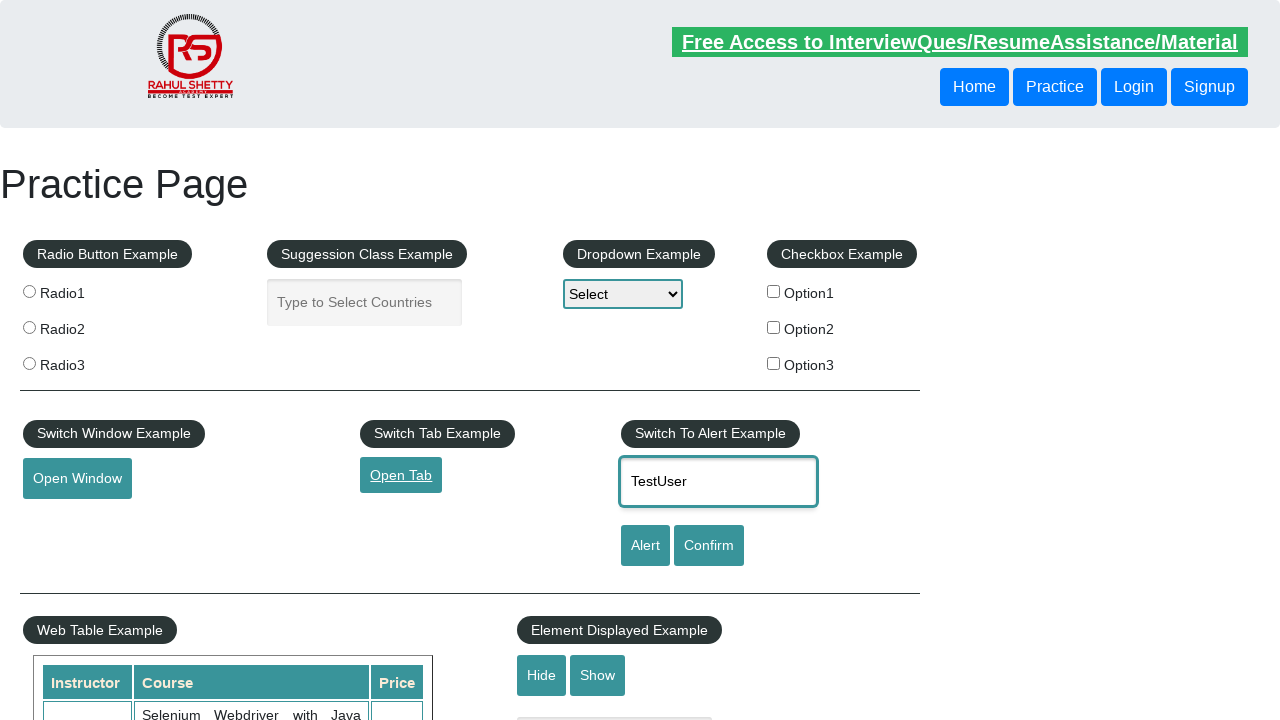

Clicked alert button to trigger alert dialog at (645, 546) on #alertbtn
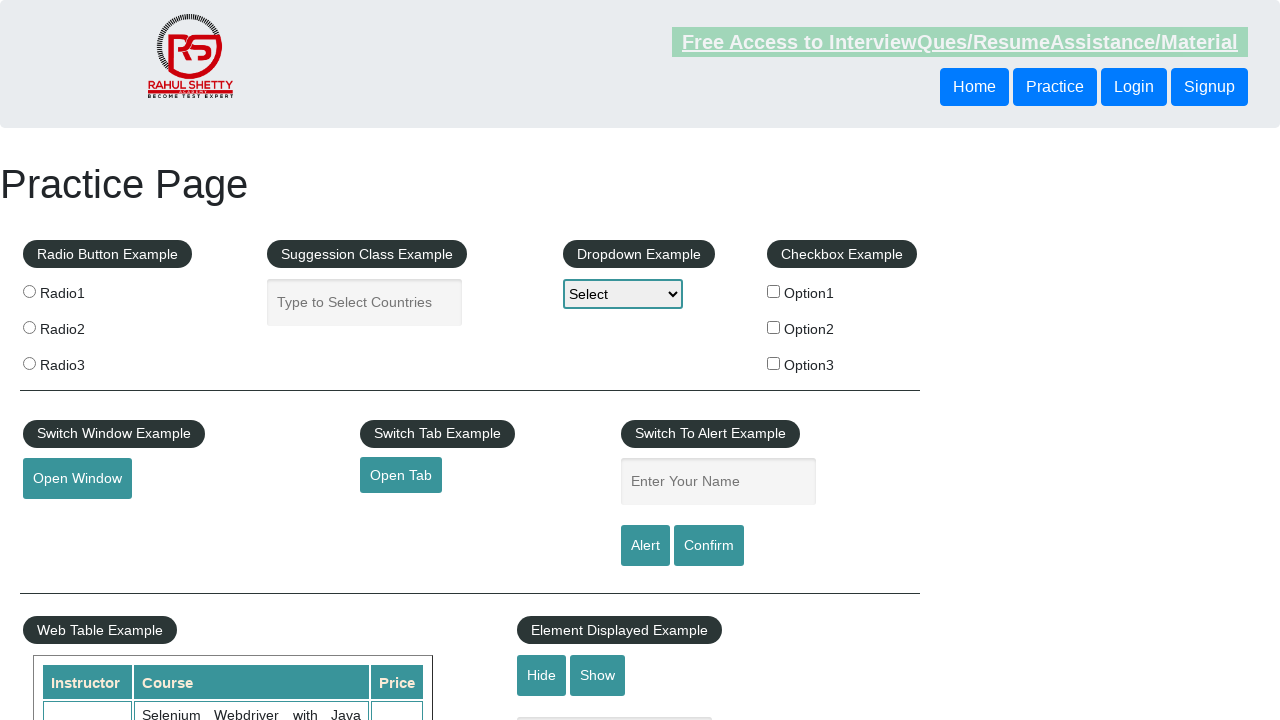

Set up dialog handler and clicked alert button again, accepting the alert at (645, 546) on #alertbtn
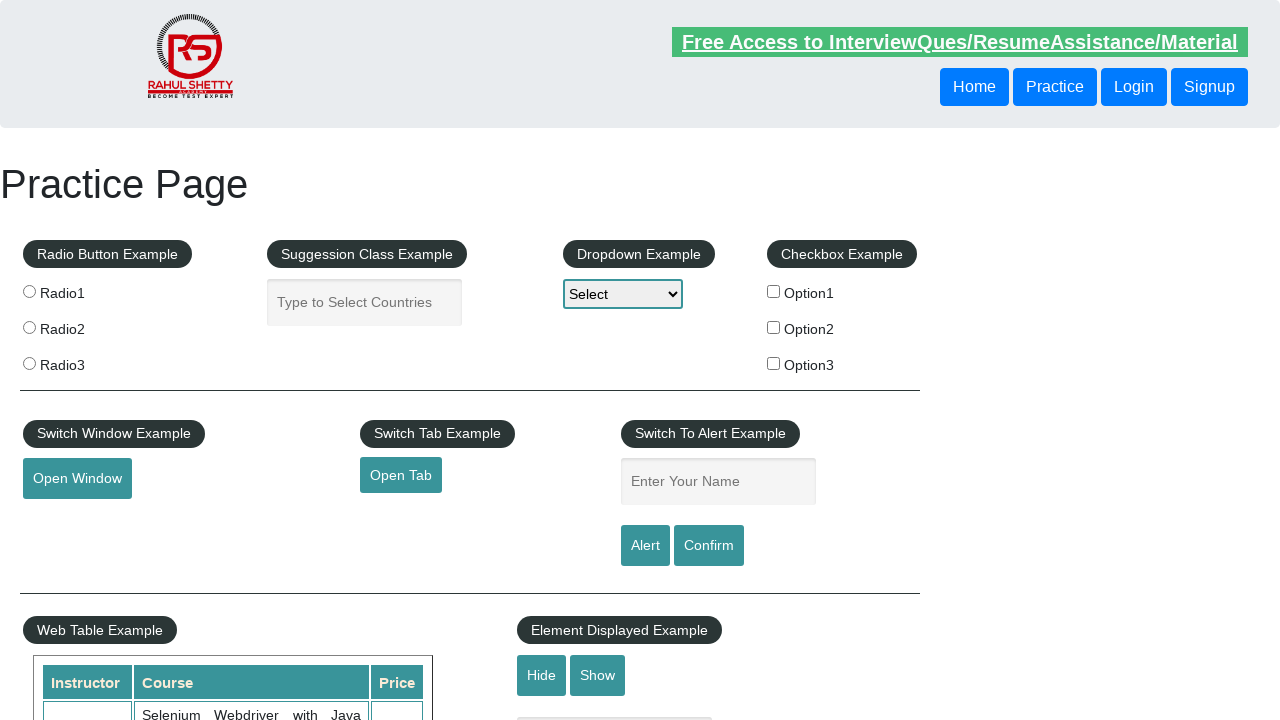

Filled name field with 'TestUser' again for confirm dialog test on #name
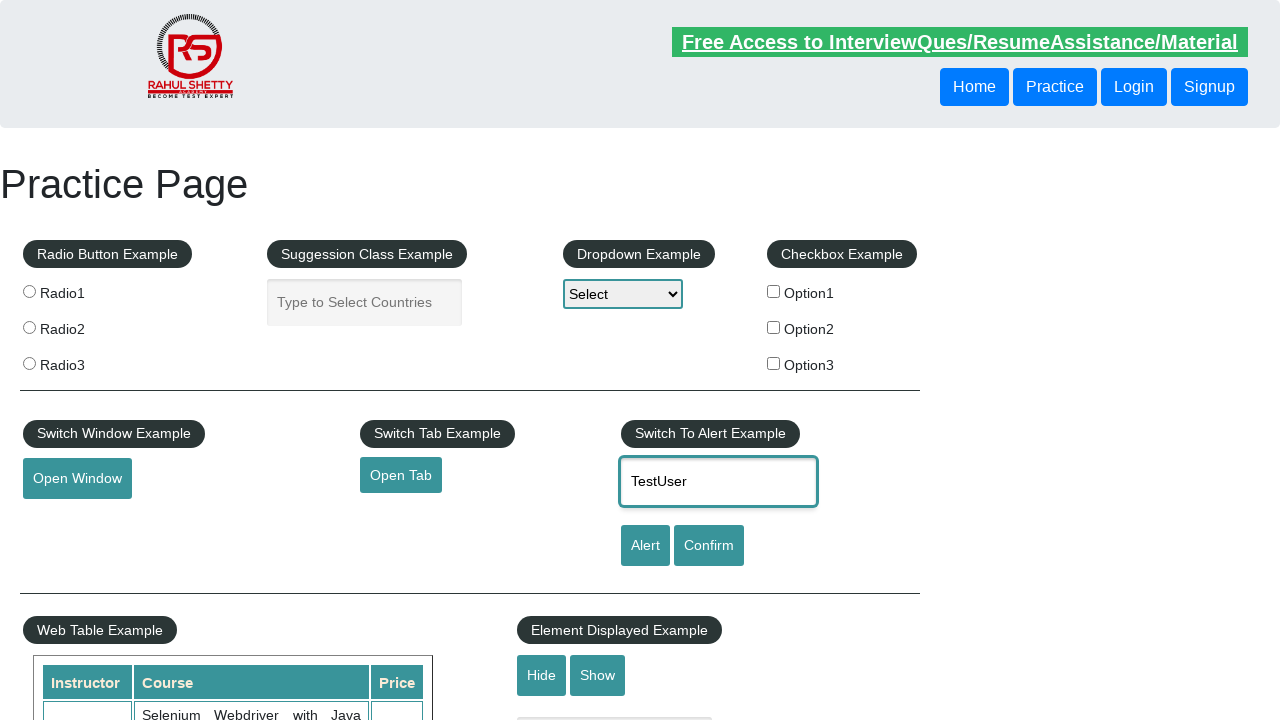

Clicked confirm button to trigger confirm dialog at (709, 546) on #confirmbtn
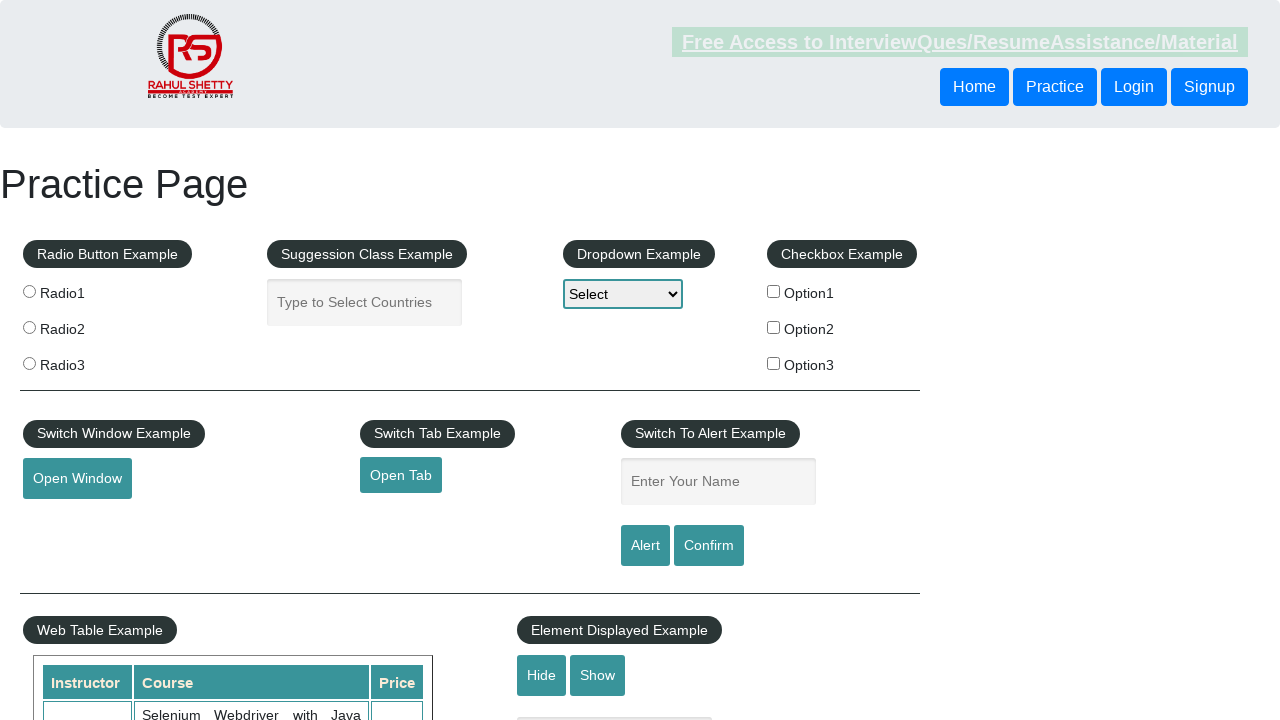

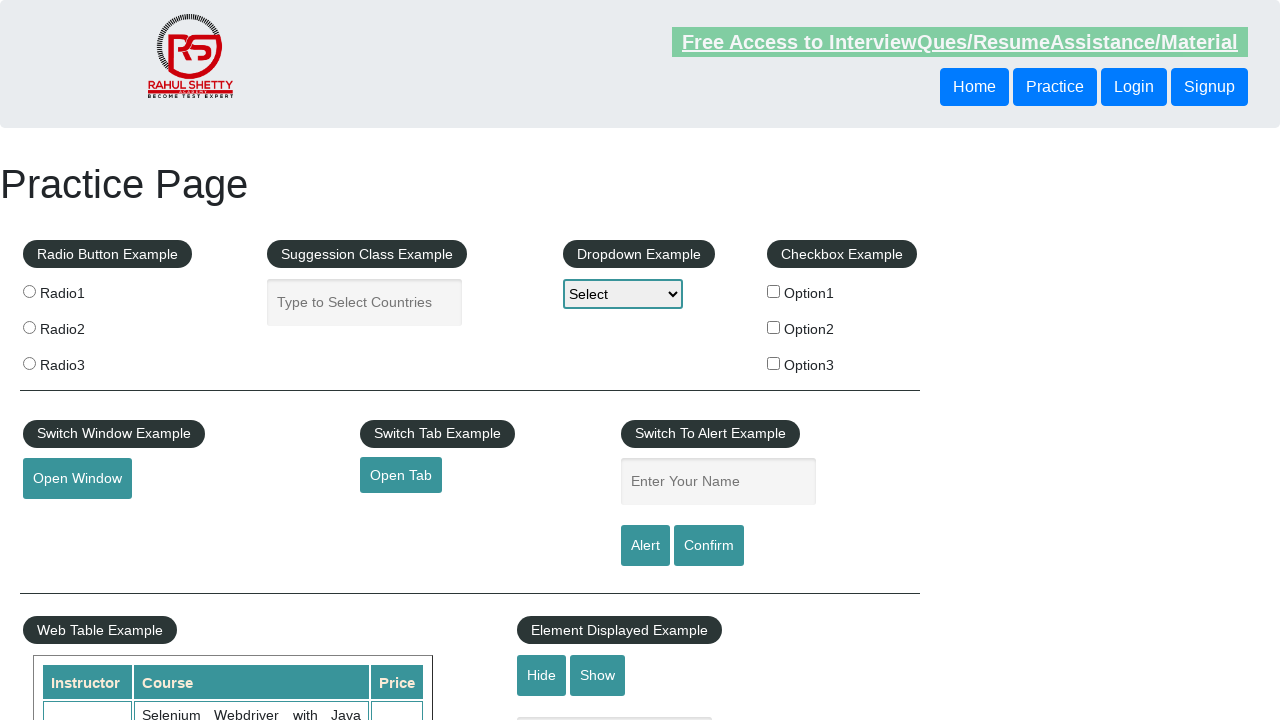